Tests autocomplete suggestion functionality by typing partial text and selecting a matching option from the dropdown

Starting URL: https://rahulshettyacademy.com/AutomationPractice/

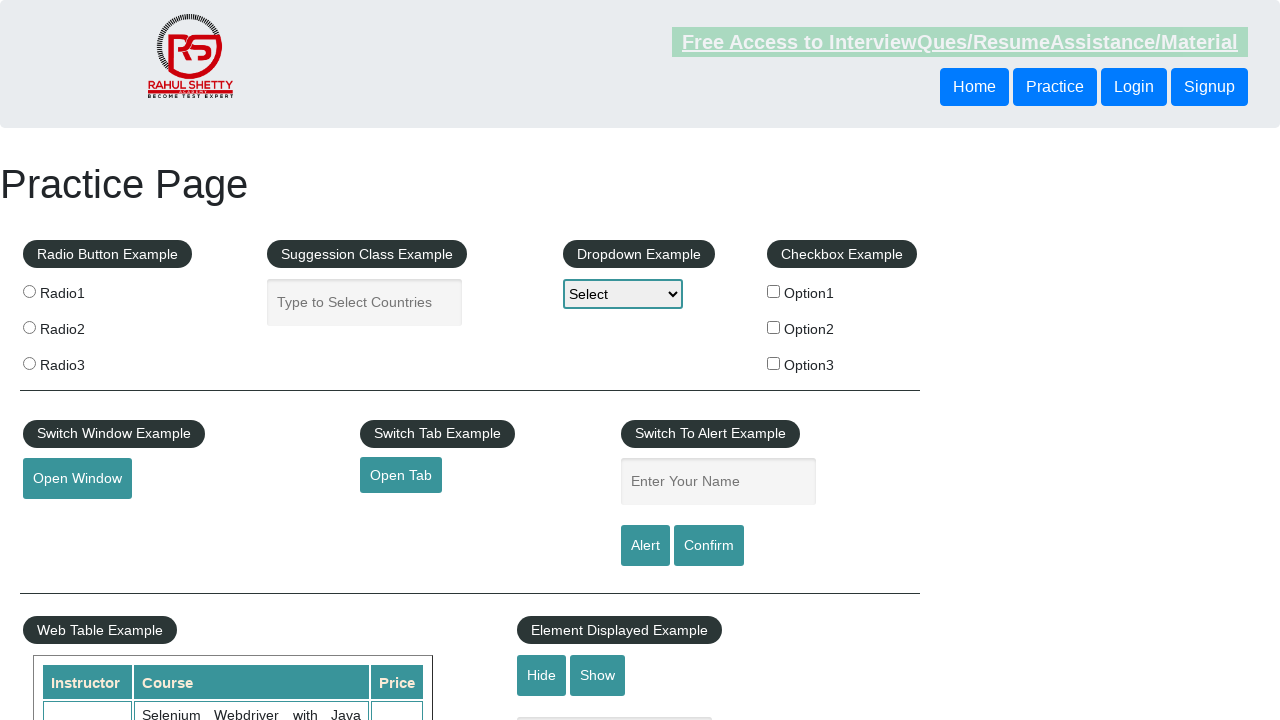

Typed 'Br' in autocomplete field to trigger suggestions on #autocomplete
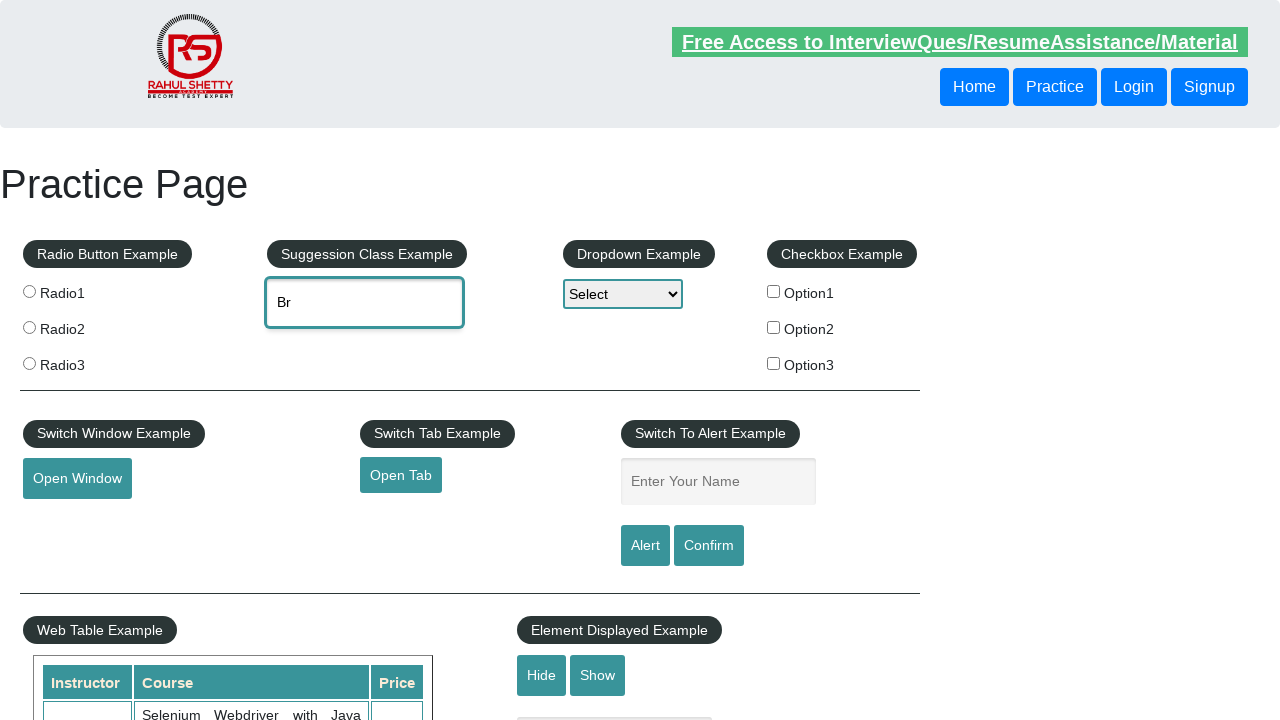

Autocomplete suggestions dropdown appeared
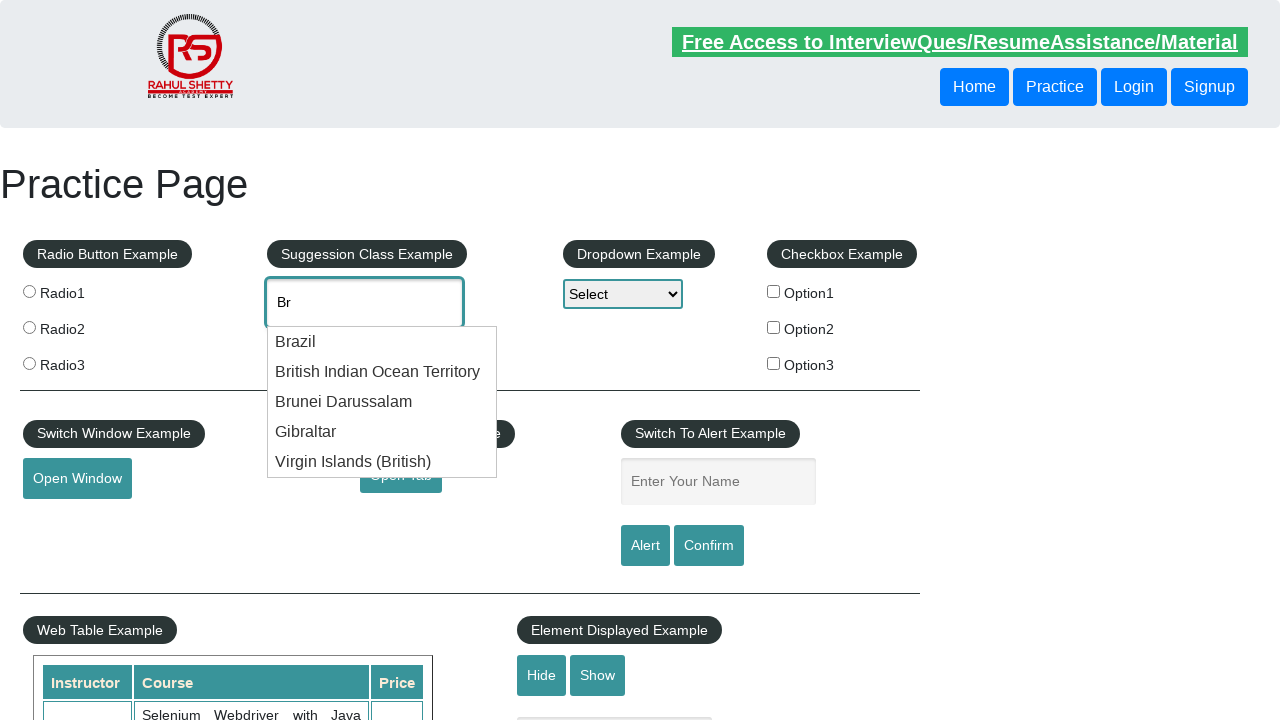

Retrieved all autocomplete suggestion options
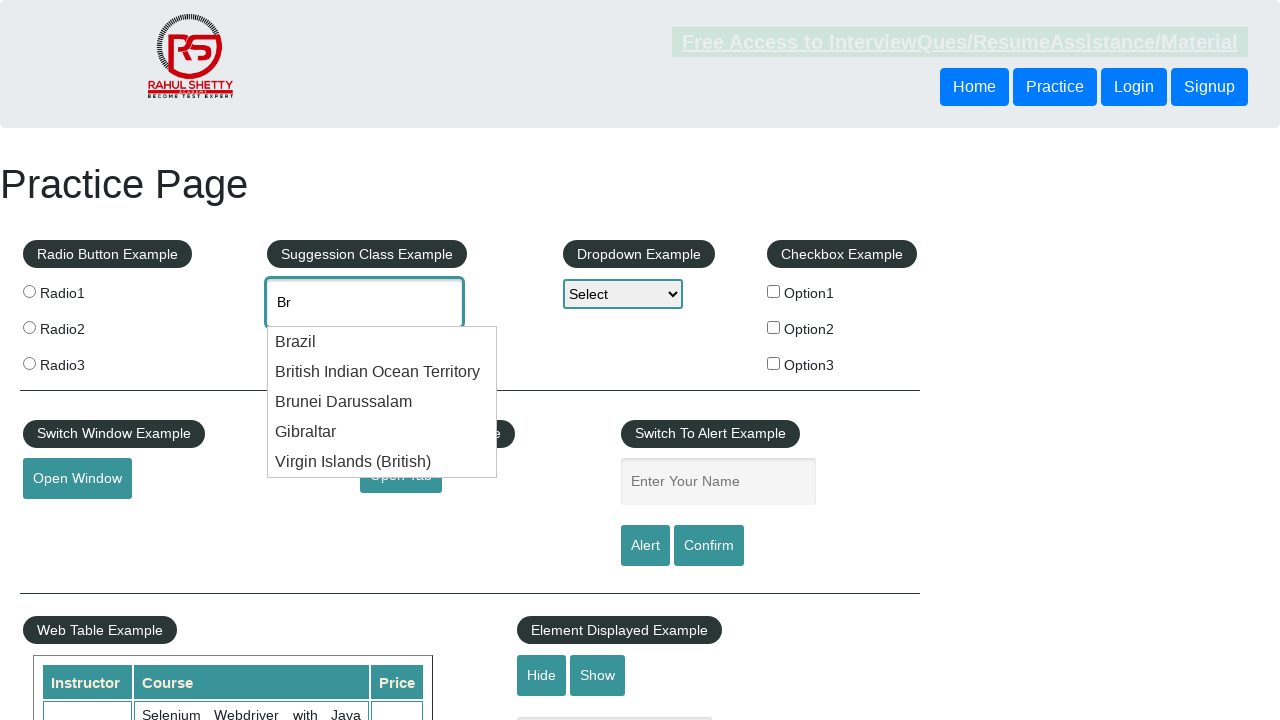

Selected 'Brazil' from autocomplete suggestions at (382, 342) on li.ui-menu-item div >> nth=0
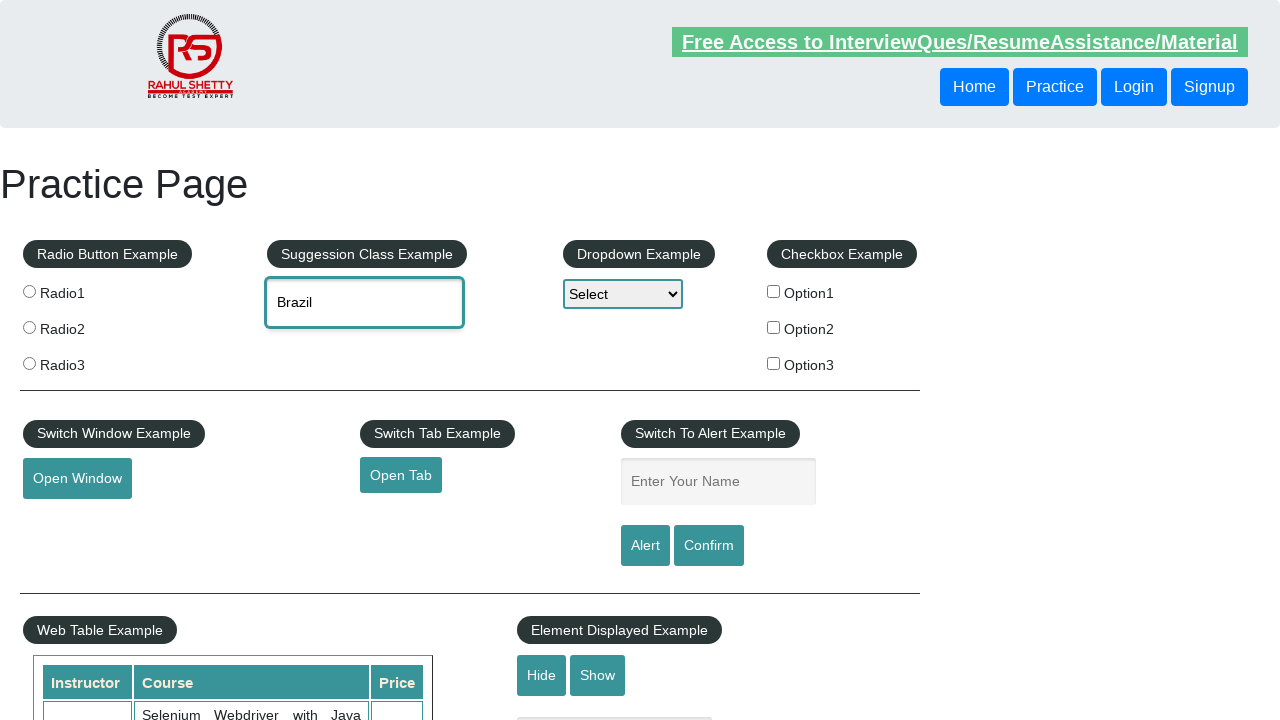

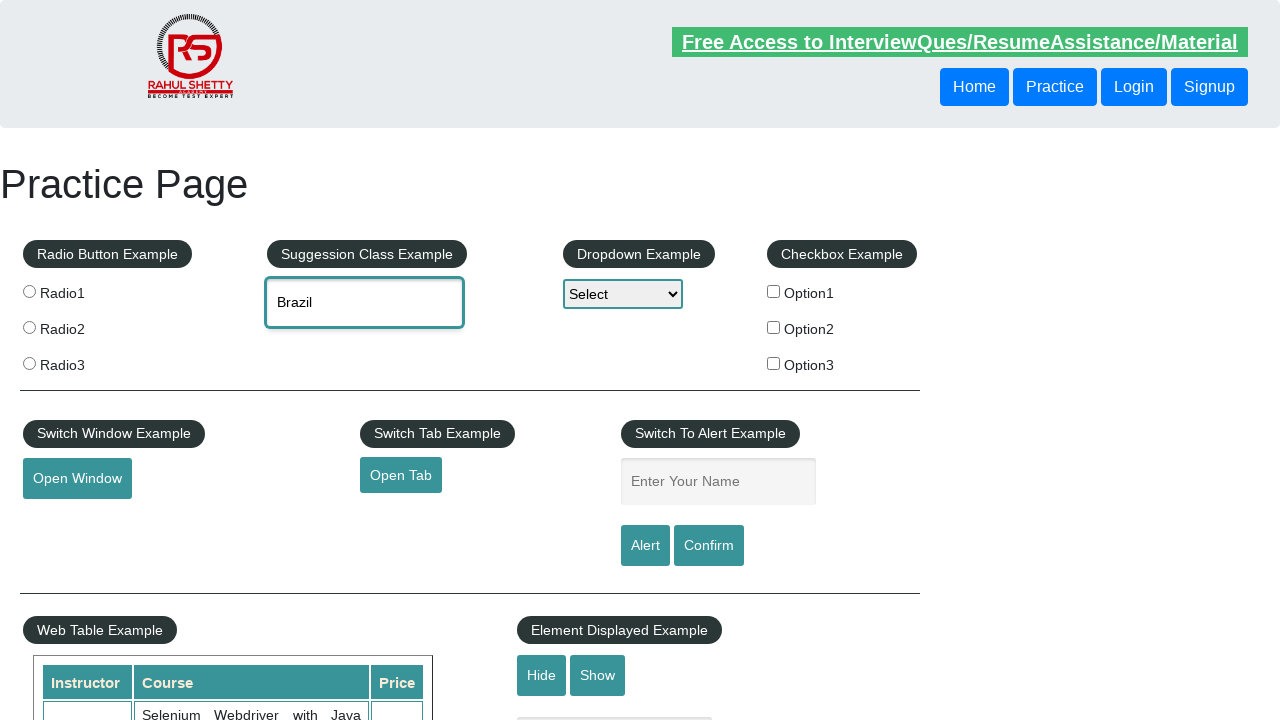